Tests selecting an option from a jQuery UI dropdown by clicking to expand and selecting option "8"

Starting URL: https://jqueryui.com/resources/demos/selectmenu/default.html

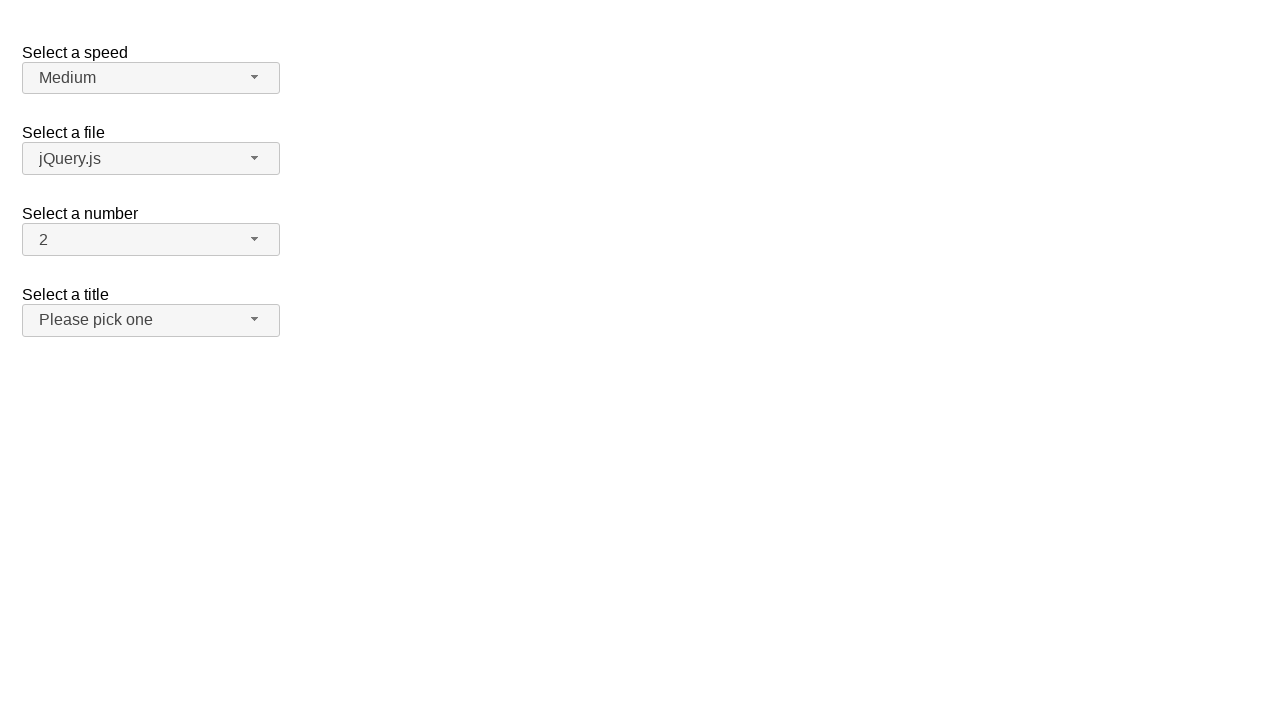

Clicked number dropdown button to expand menu at (151, 240) on #number-button
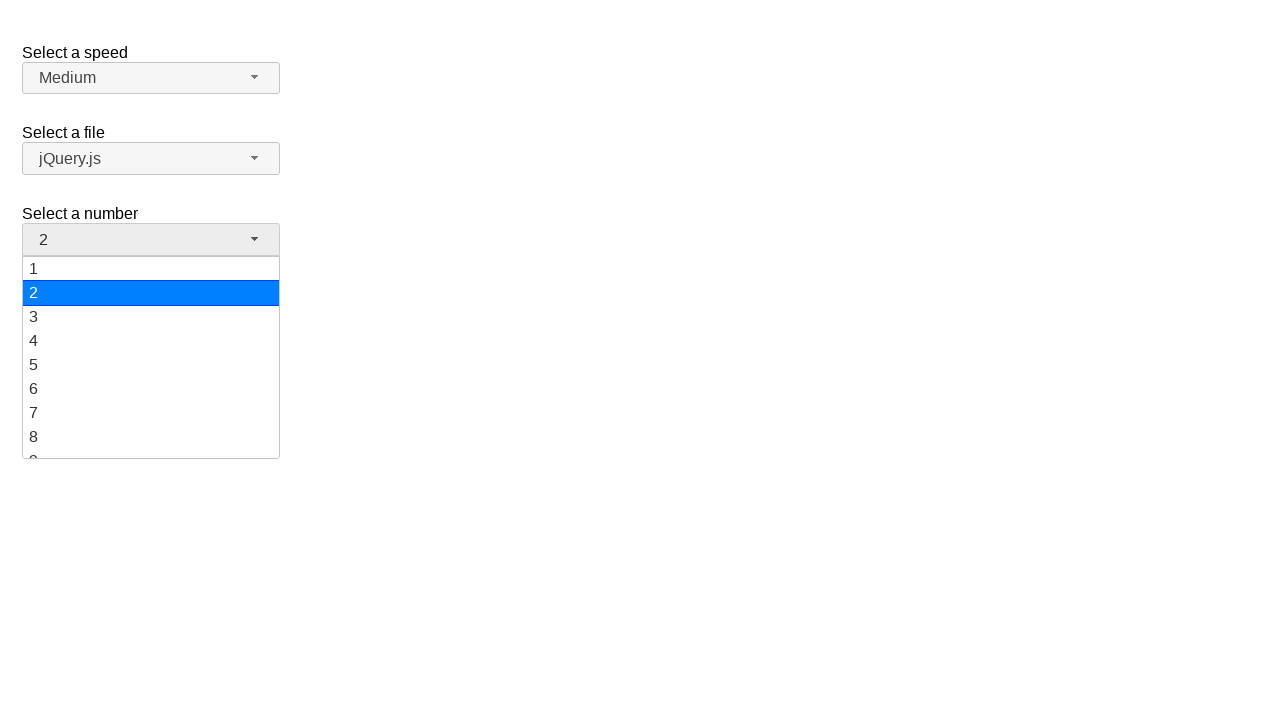

Dropdown menu items loaded
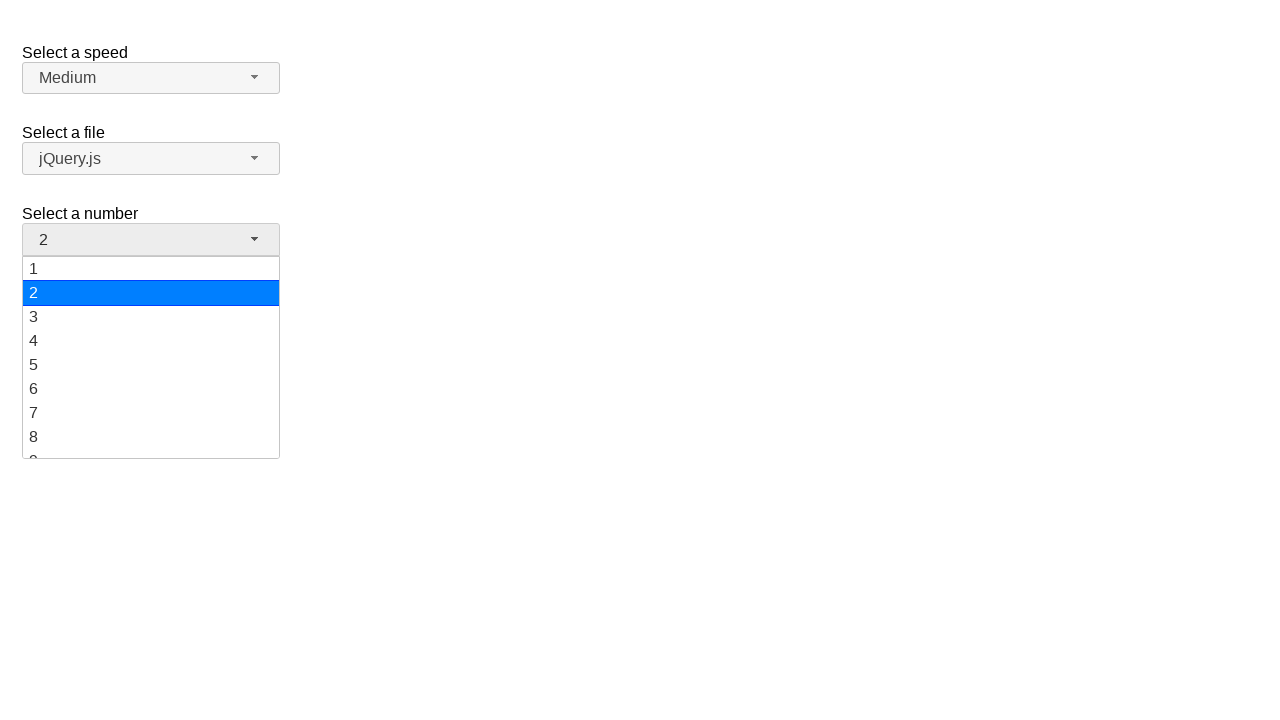

Selected option '8' from dropdown menu
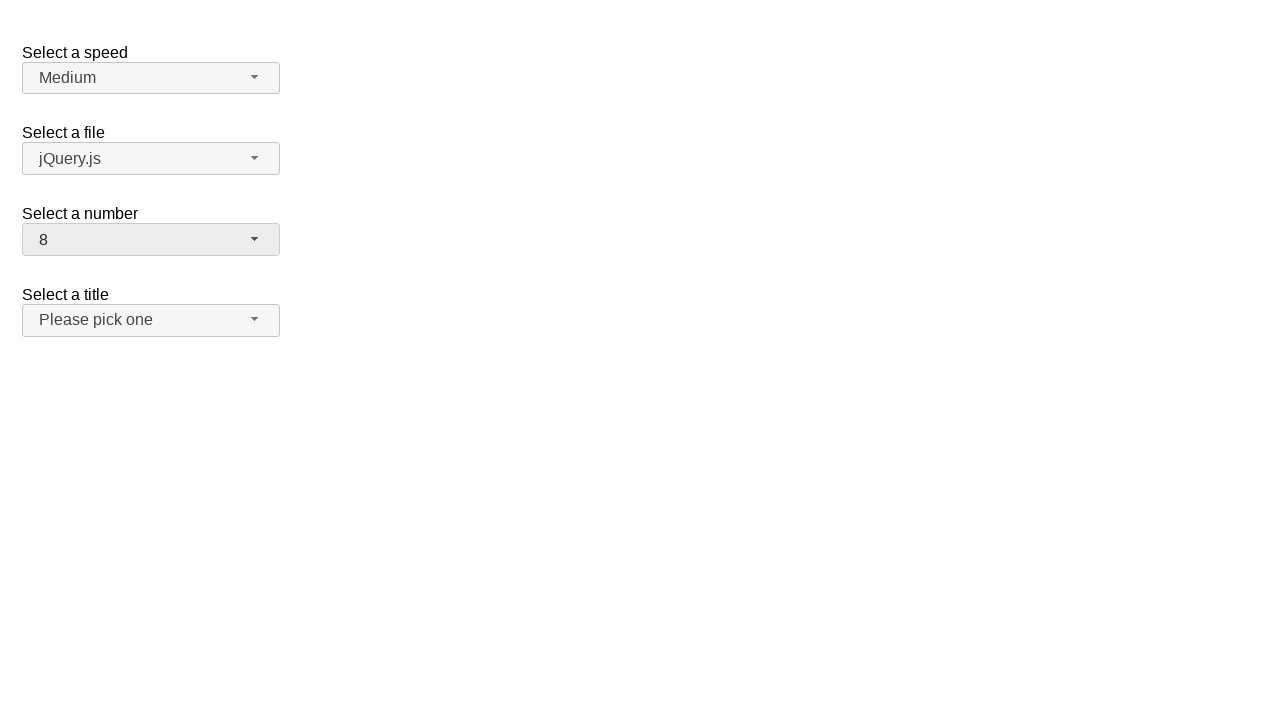

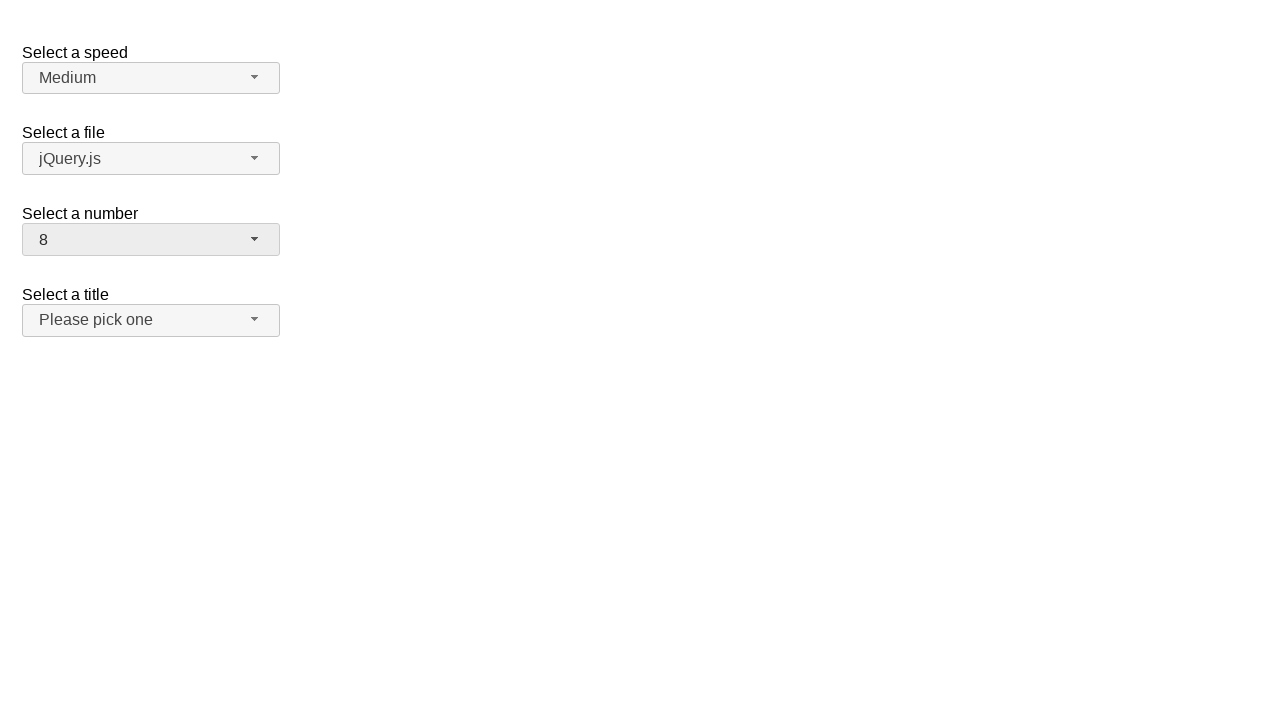